Tests that todo data persists after page reload

Starting URL: https://demo.playwright.dev/todomvc

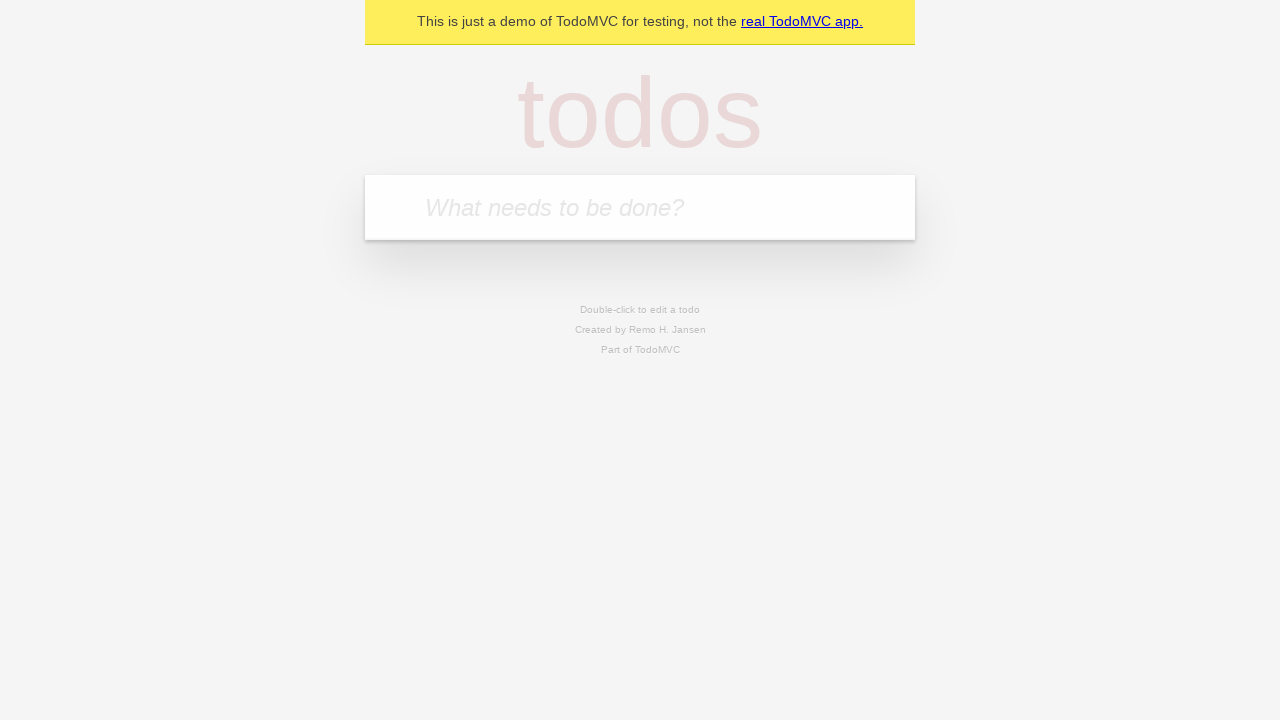

Filled todo input with 'buy some cheese' on internal:attr=[placeholder="What needs to be done?"i]
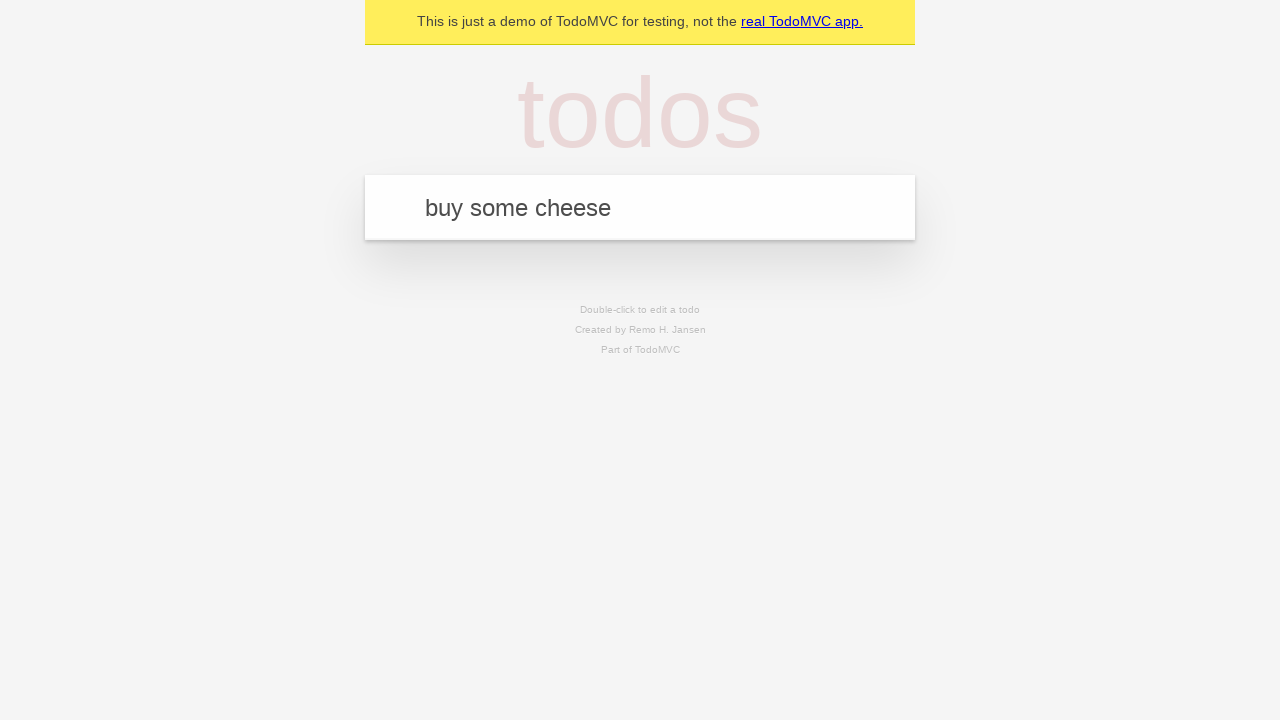

Pressed Enter to create first todo item on internal:attr=[placeholder="What needs to be done?"i]
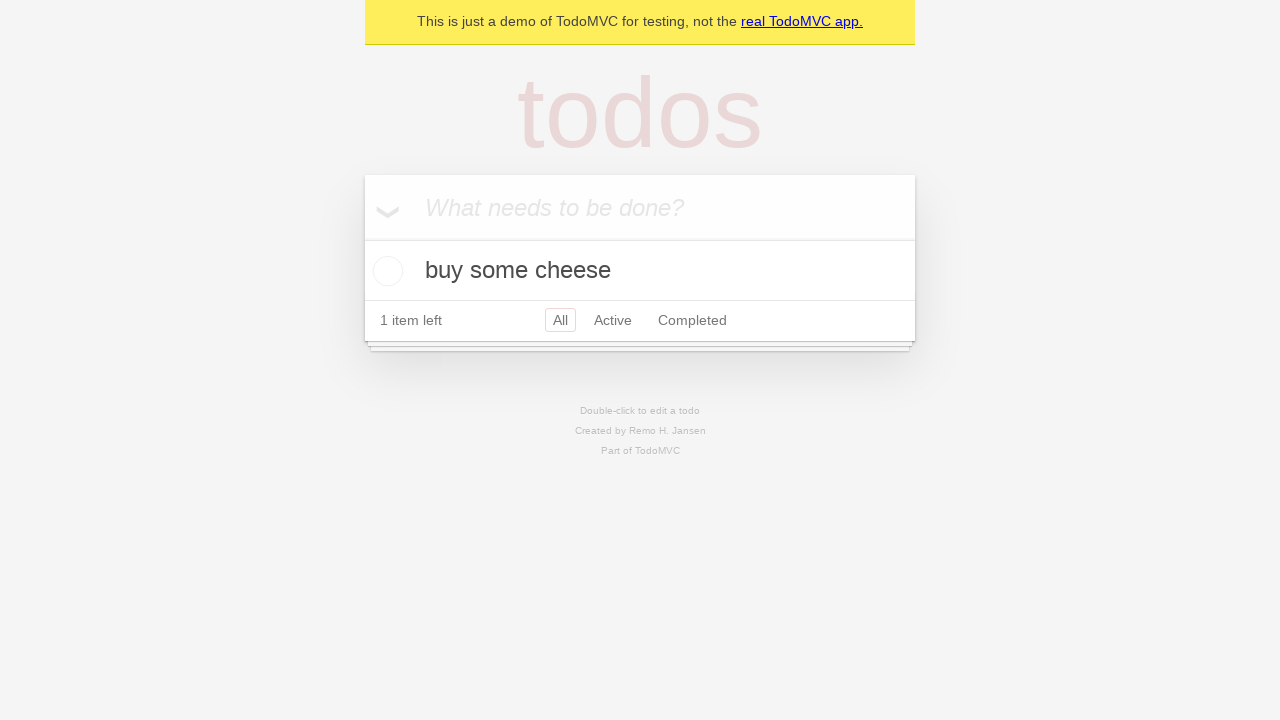

Filled todo input with 'feed the cat' on internal:attr=[placeholder="What needs to be done?"i]
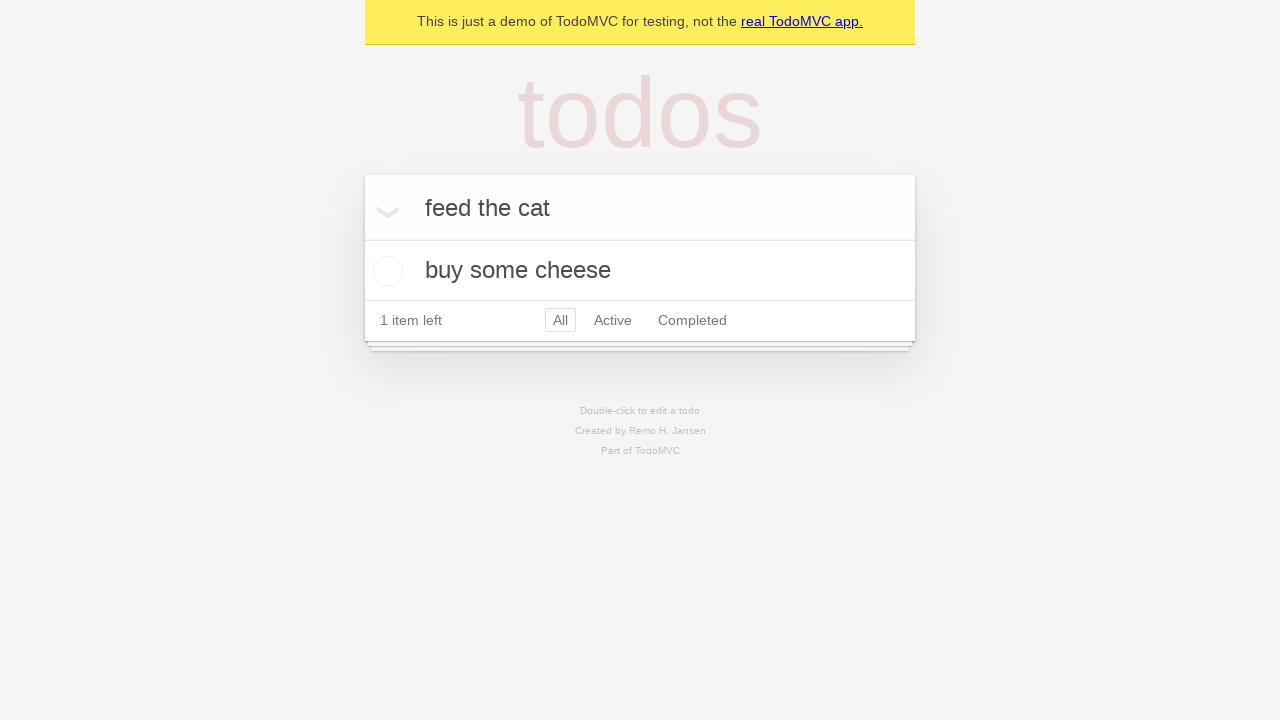

Pressed Enter to create second todo item on internal:attr=[placeholder="What needs to be done?"i]
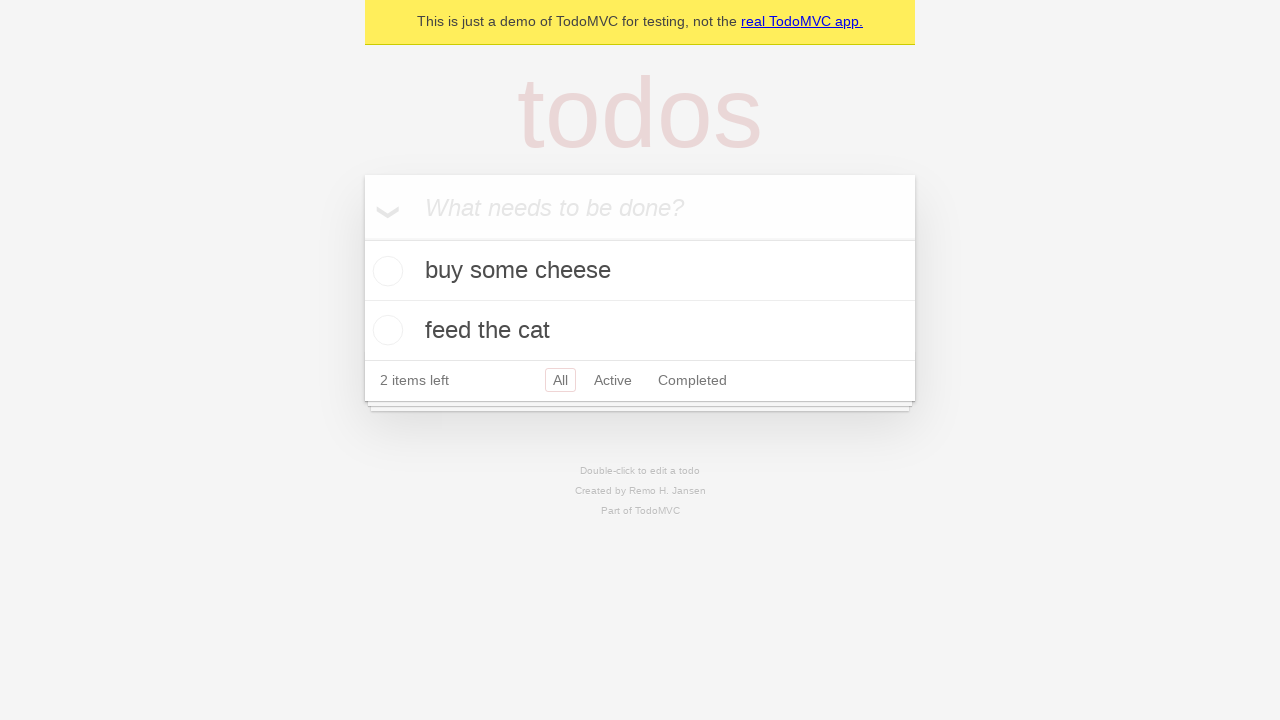

Checked the first todo item at (385, 271) on internal:testid=[data-testid="todo-item"s] >> nth=0 >> internal:role=checkbox
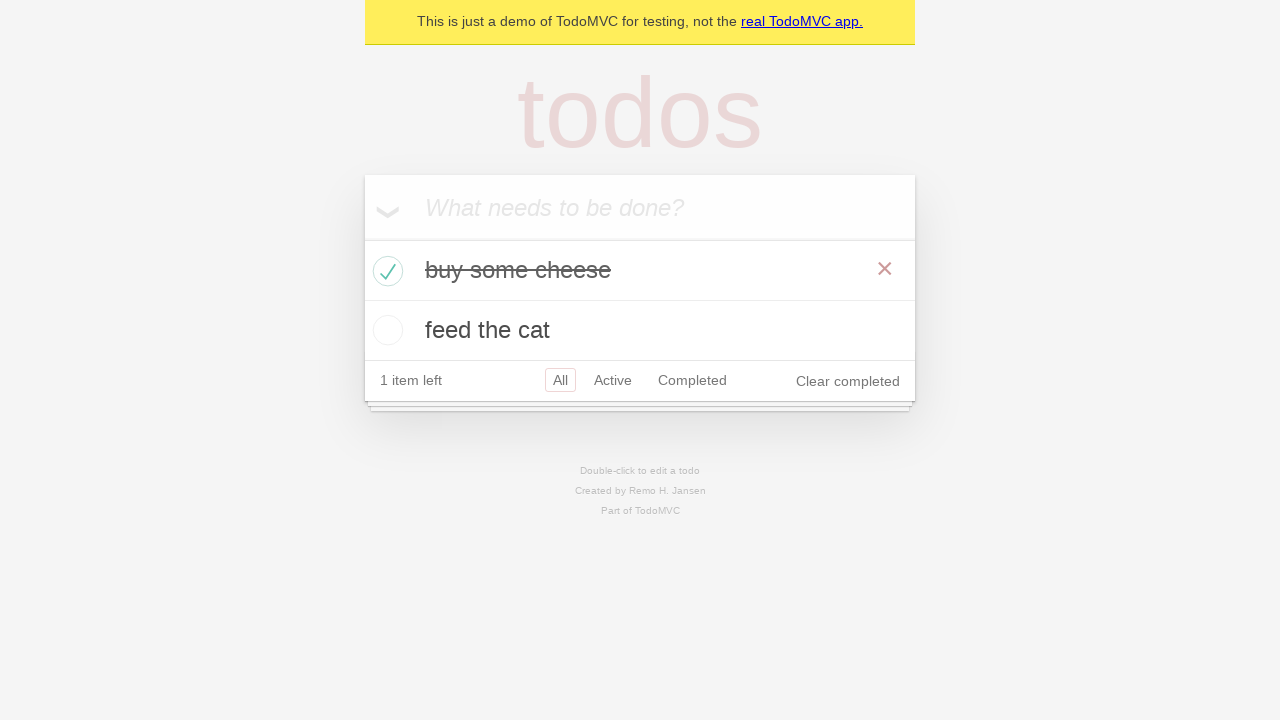

Reloaded the page to verify data persistence
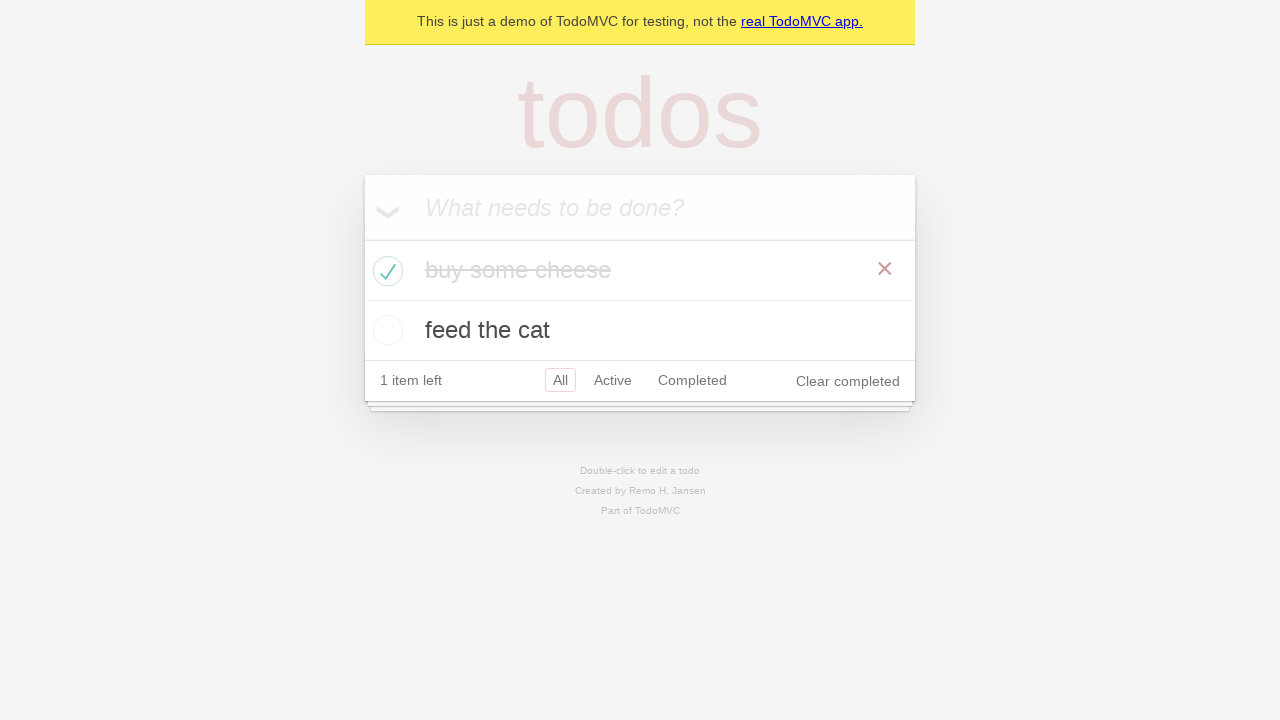

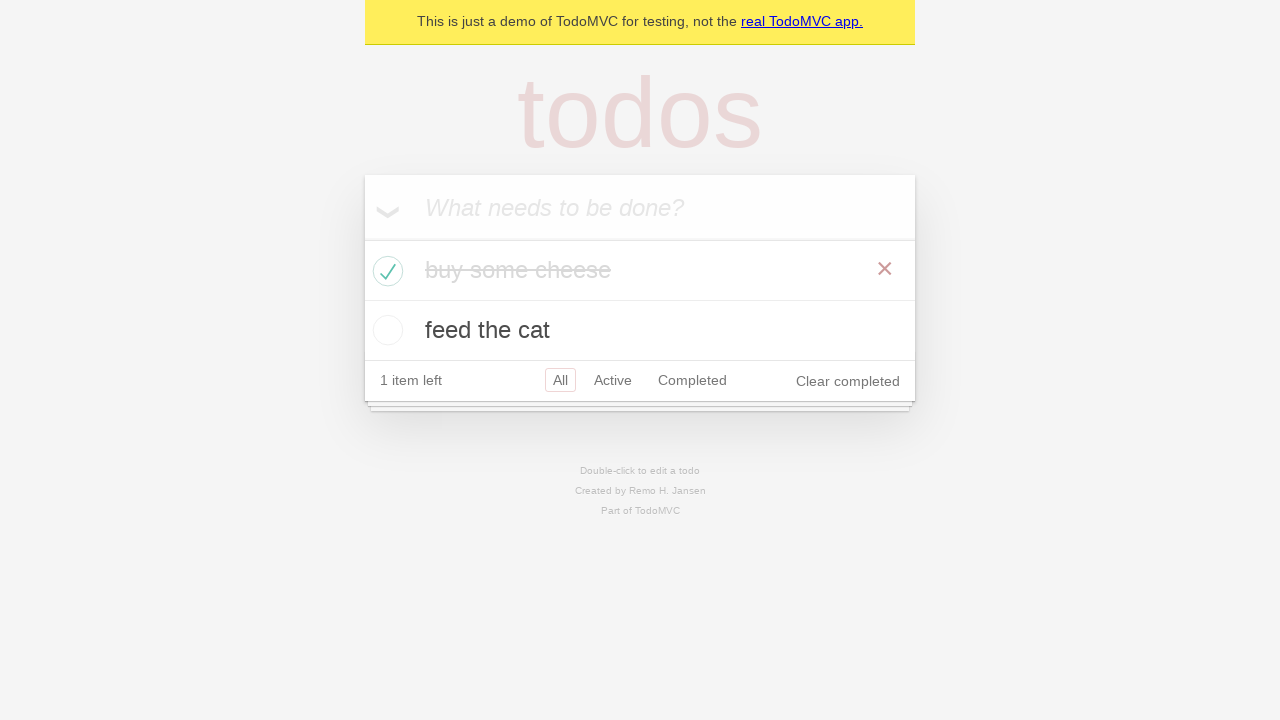